Verifies that the Sauce Labs homepage loads correctly by checking the page title

Starting URL: http://saucelabs.com/

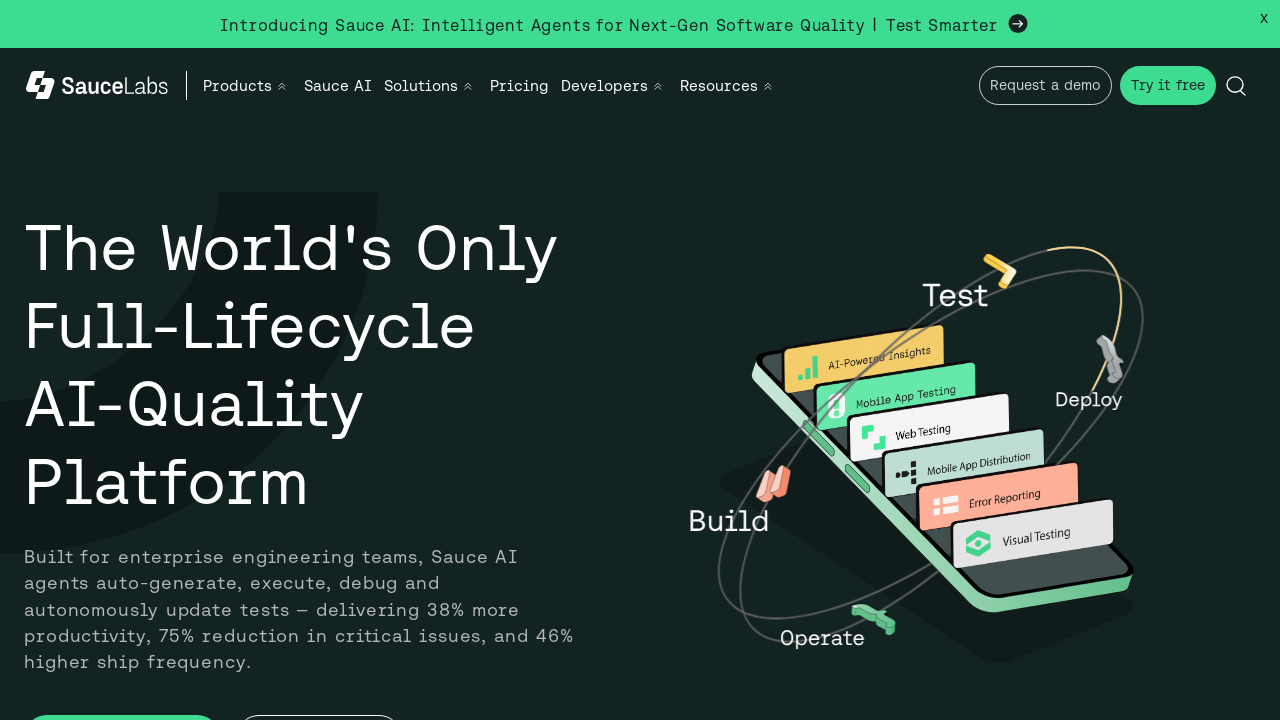

Waited for page to reach domcontentloaded state
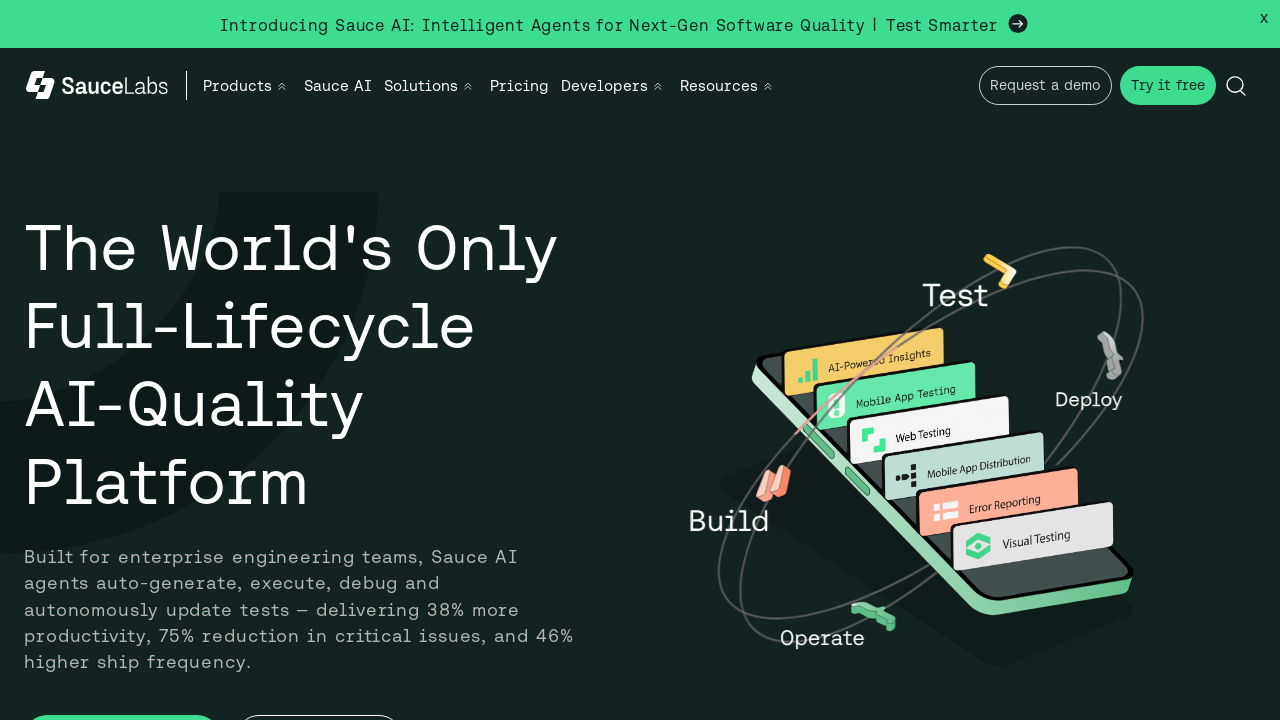

Verified that page title contains 'Sauce Labs'
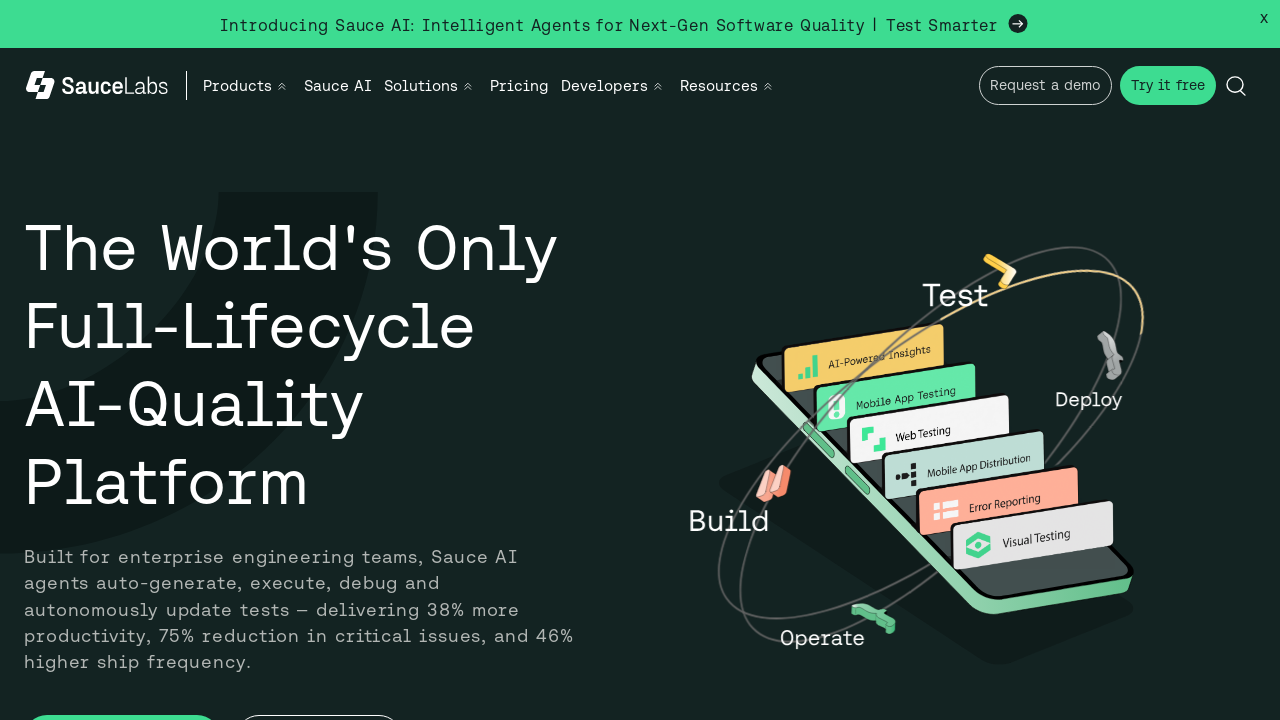

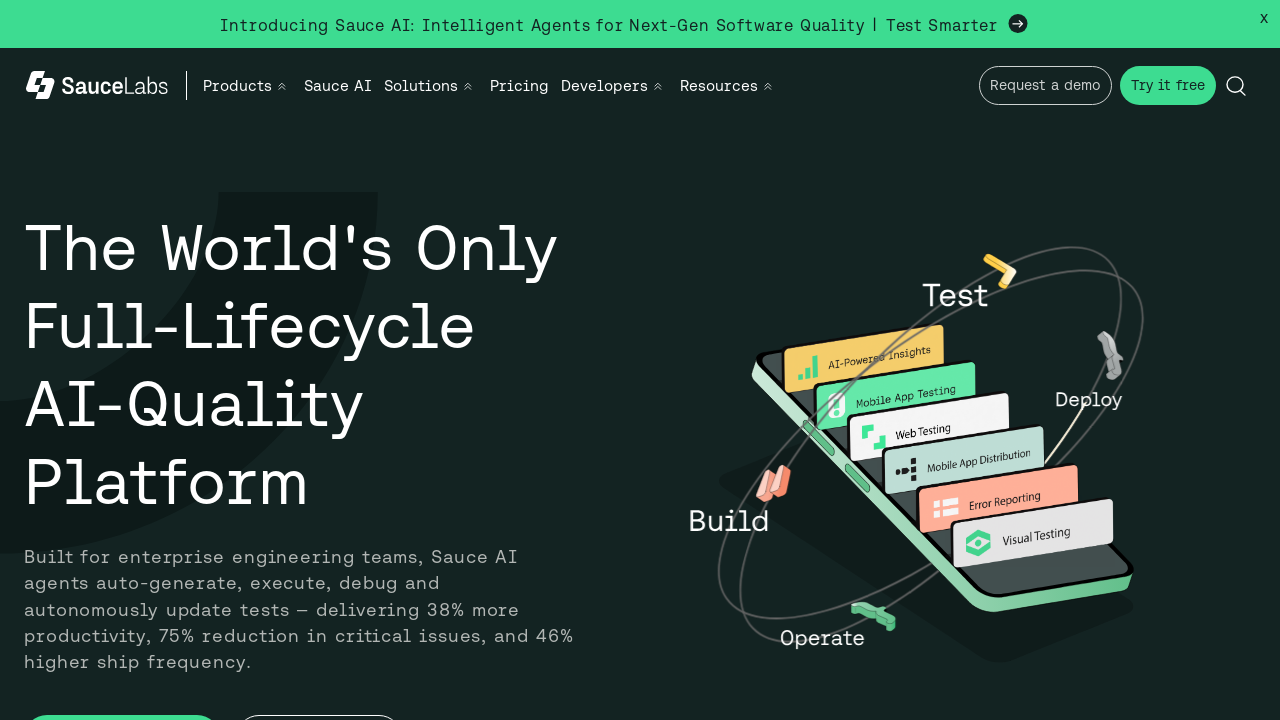